Tests the add to cart and delete from cart functionality on demoblaze.com by clicking a product, adding it to cart, navigating to the cart page, and deleting the item.

Starting URL: https://demoblaze.com

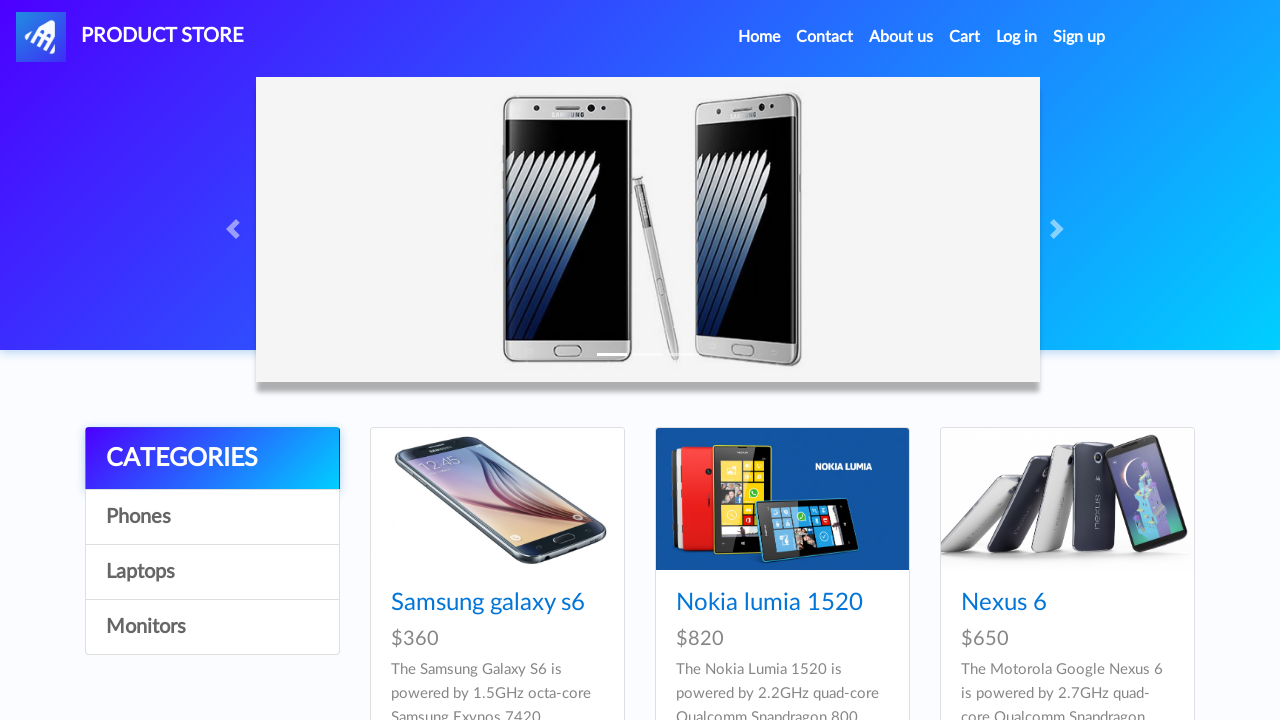

Waited for product cards to load on demoblaze.com
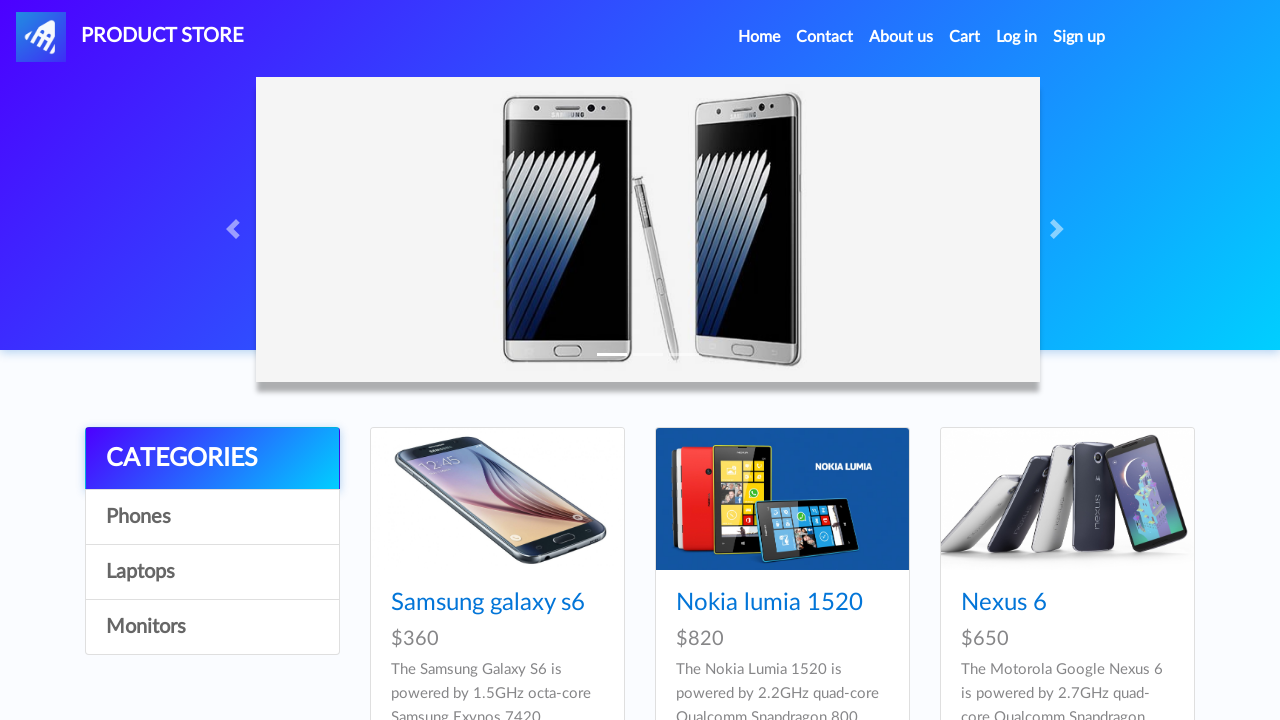

Clicked on the first product card at (488, 603) on .card-title a >> nth=0
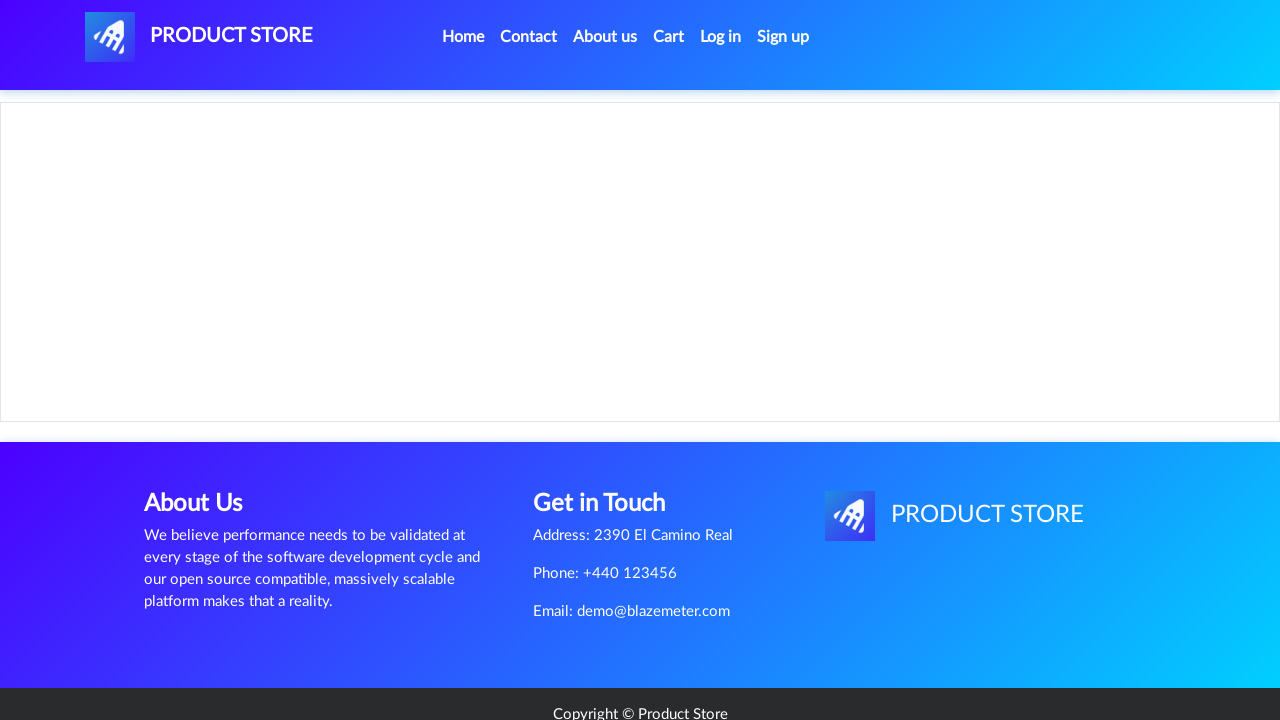

Product page loaded and Add to Cart button appeared
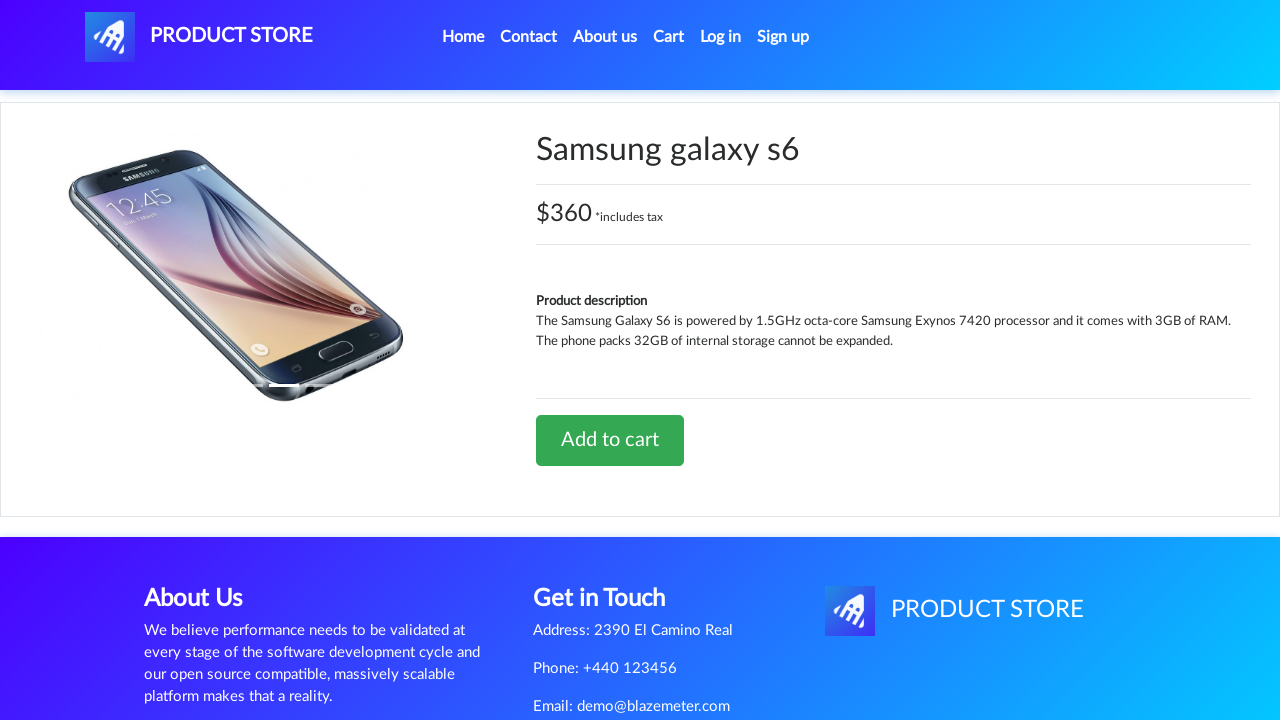

Clicked Add to Cart button at (610, 440) on a.btn-success
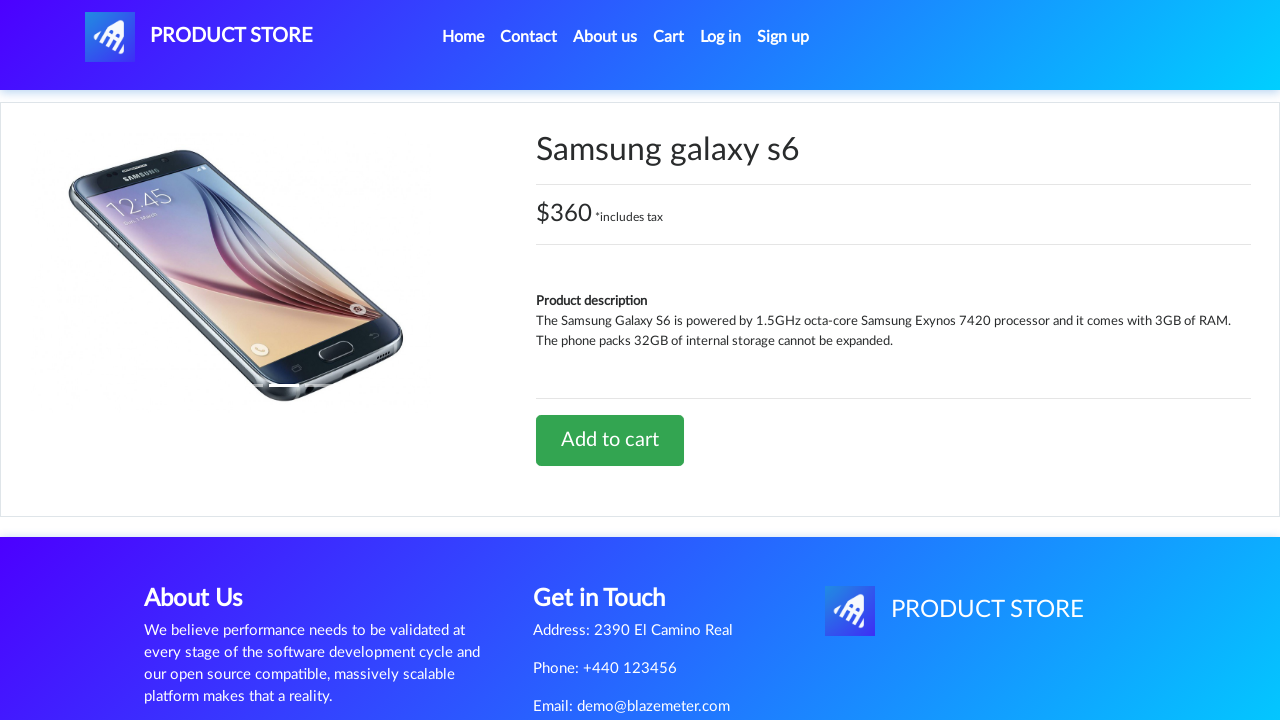

Set up dialog handler to accept alerts
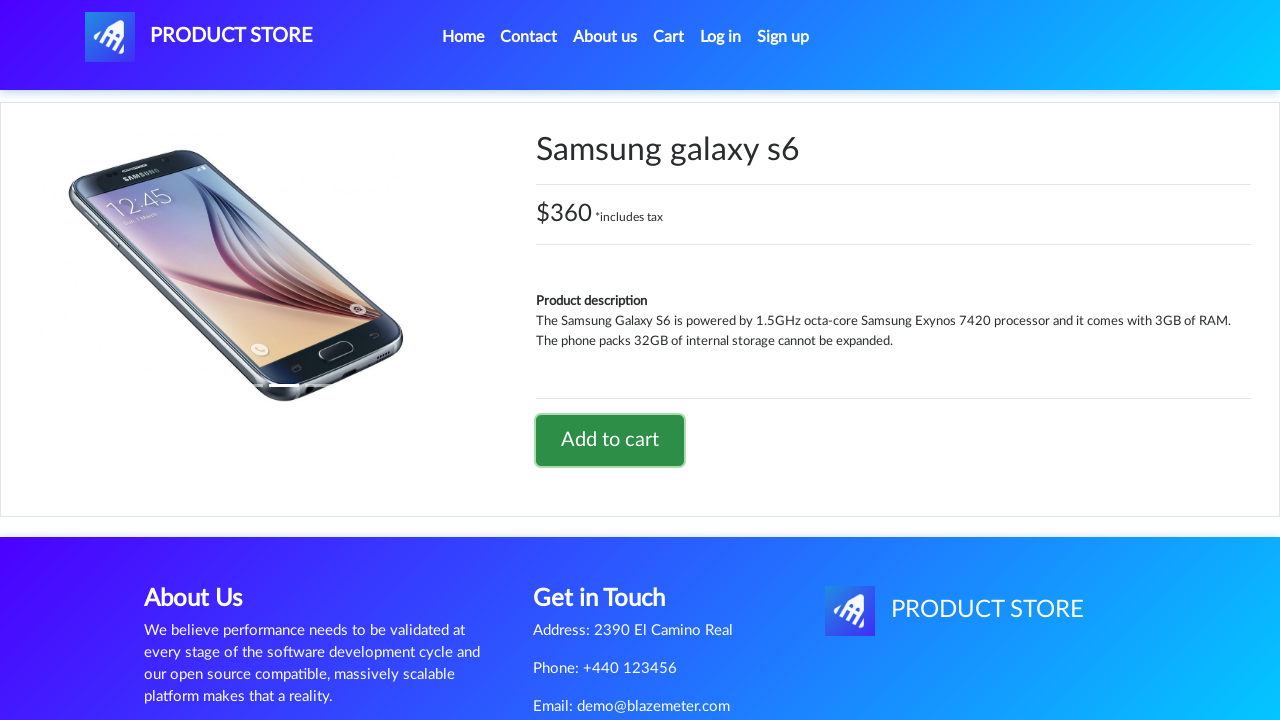

Waited 1 second for alert to process
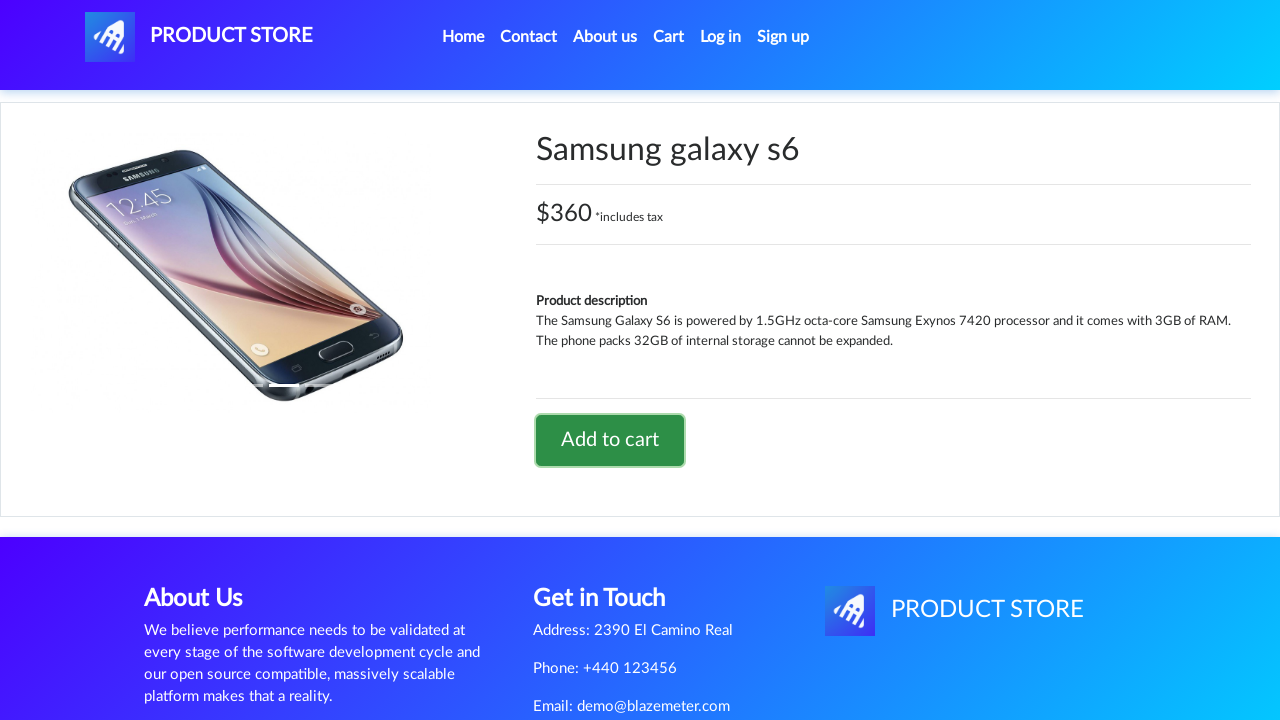

Clicked on the cart button to navigate to cart page at (669, 37) on #cartur
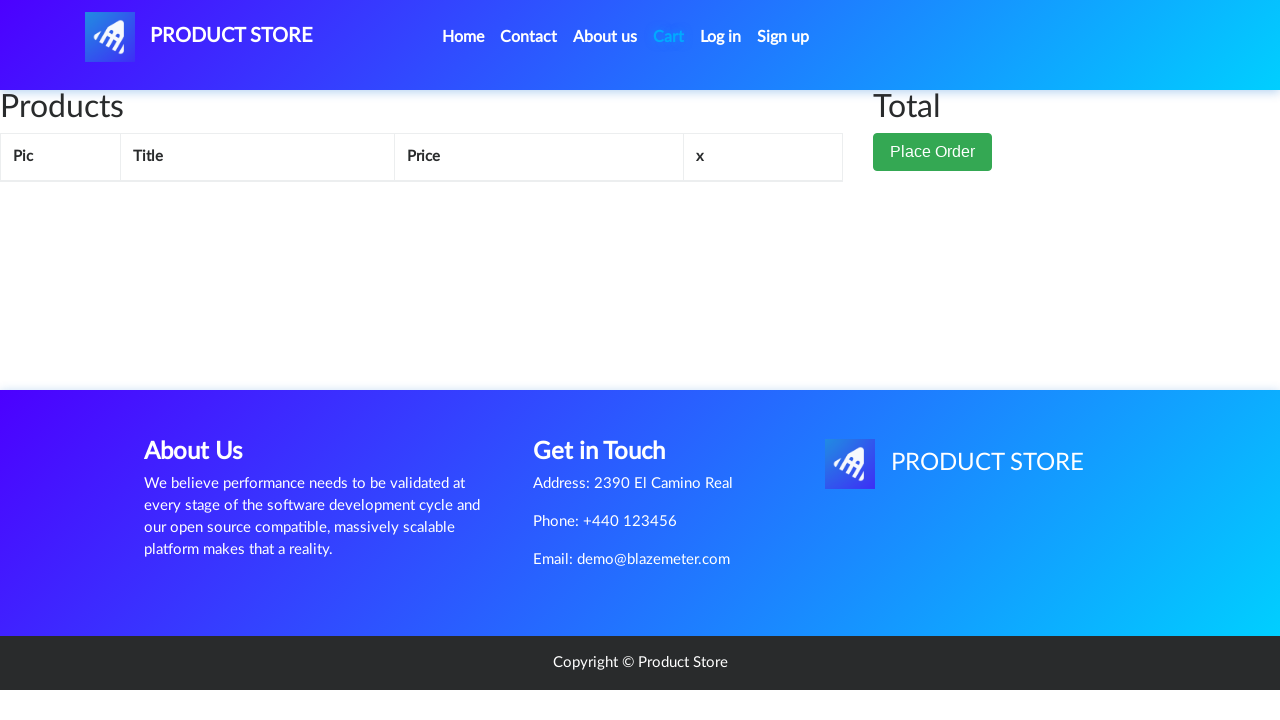

Cart page loaded and cart table became visible
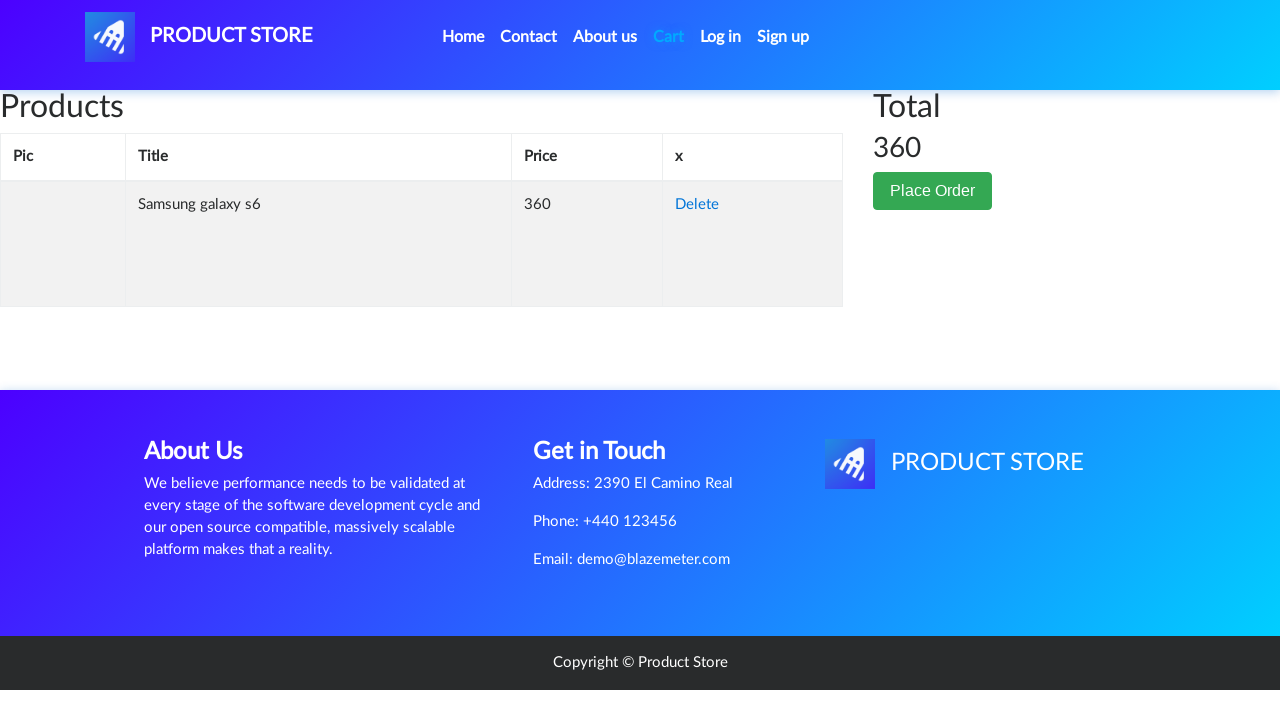

Waited 2 seconds for cart to fully render
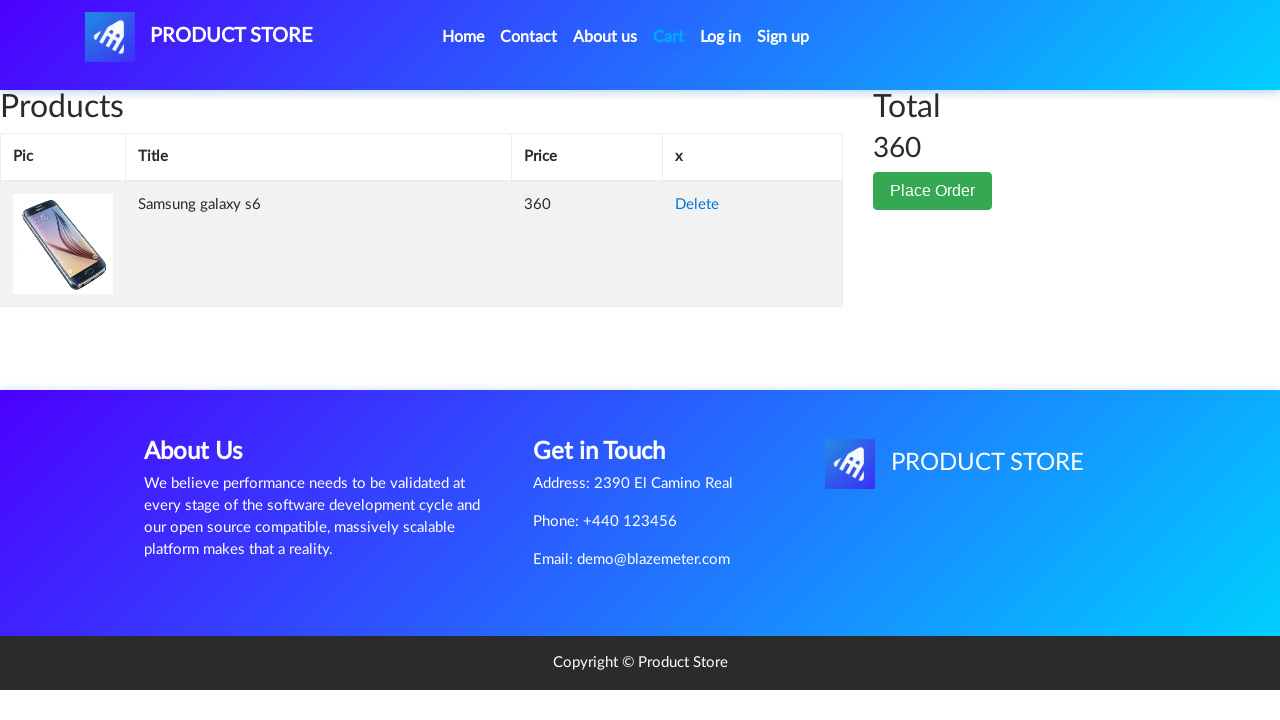

Located the Delete button in the cart
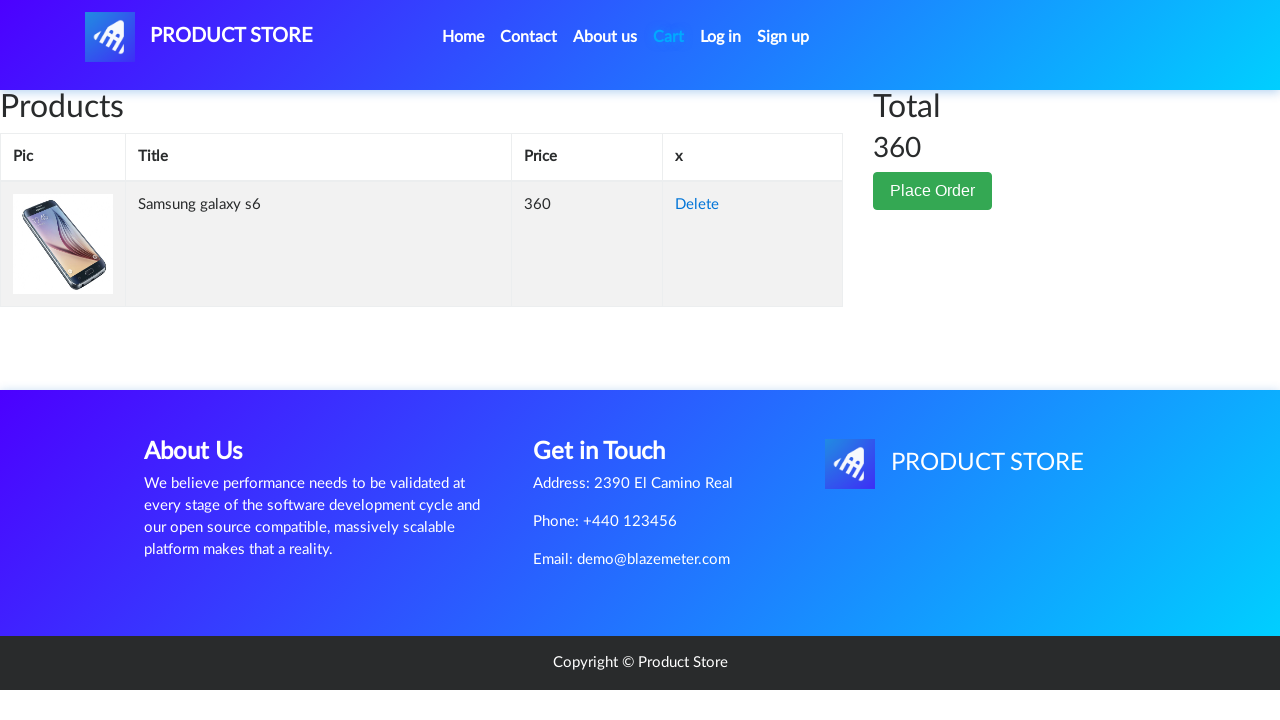

Clicked the Delete button to remove item from cart at (697, 205) on a:has-text('Delete') >> nth=0
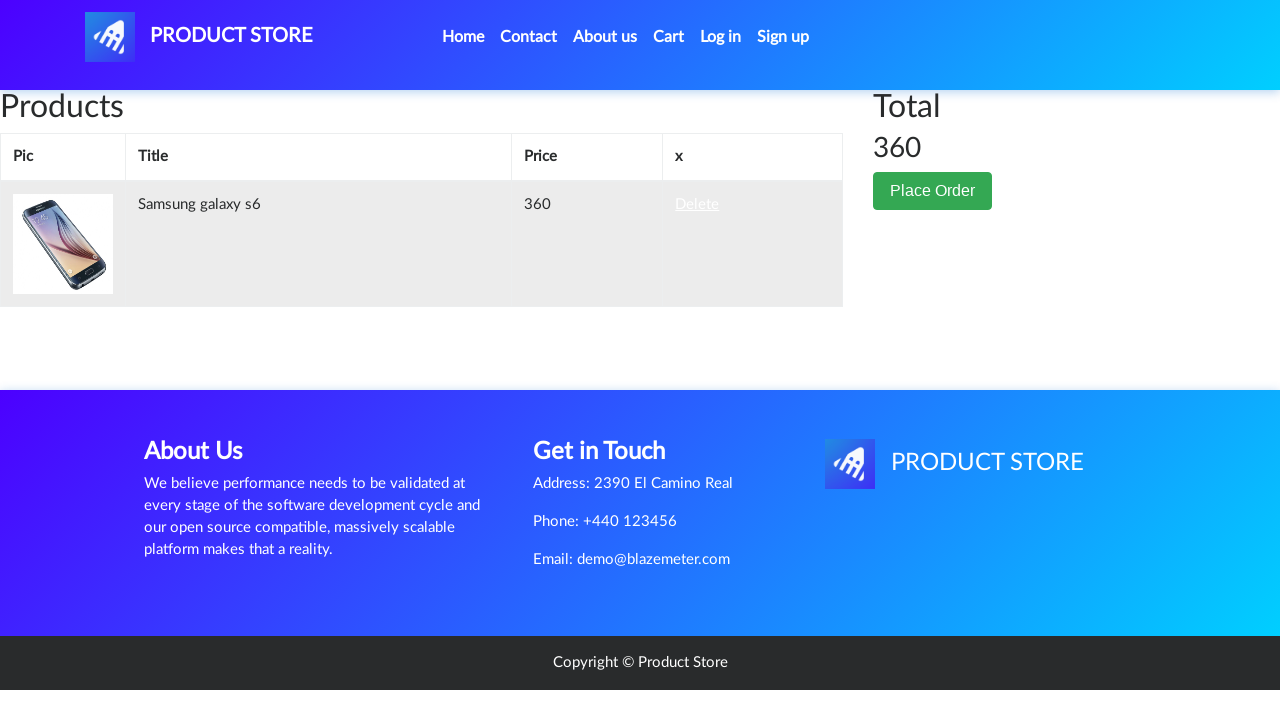

Waited 2 seconds after deleting item from cart
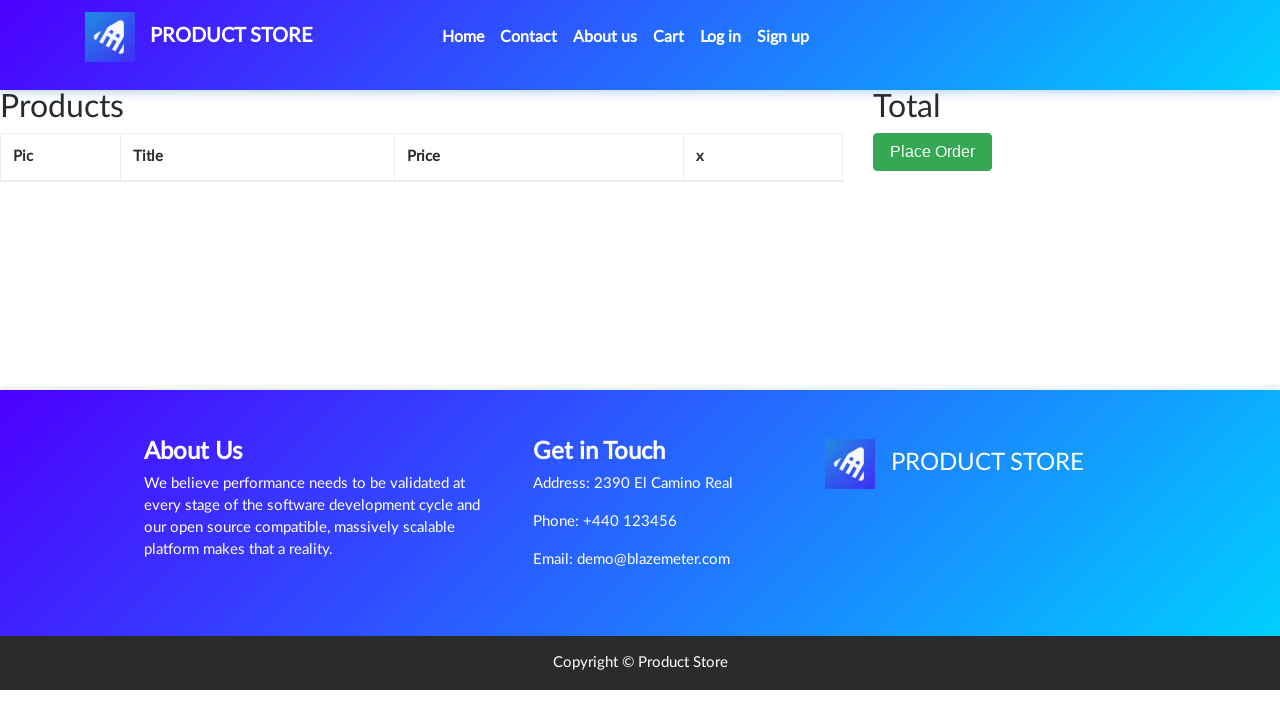

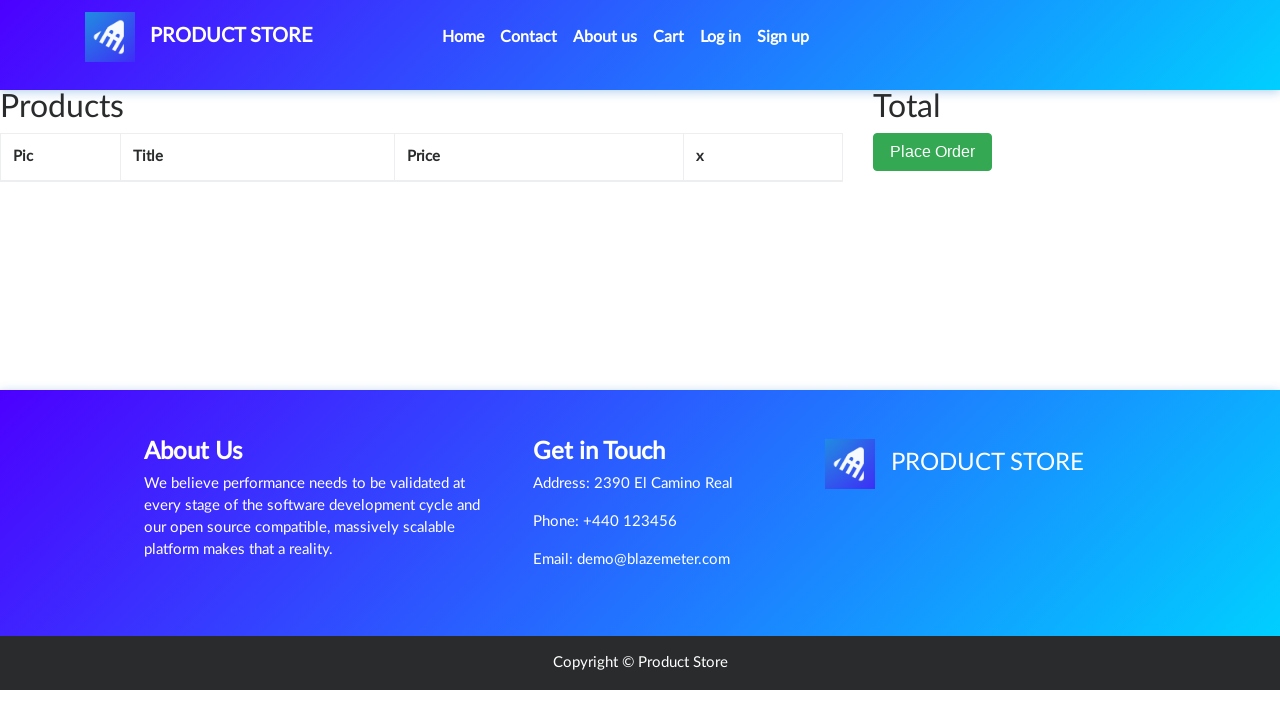